Tests JavaScript alert dialog handling by clicking an alert button and accepting the dialog that appears

Starting URL: https://demoqa.com/alerts

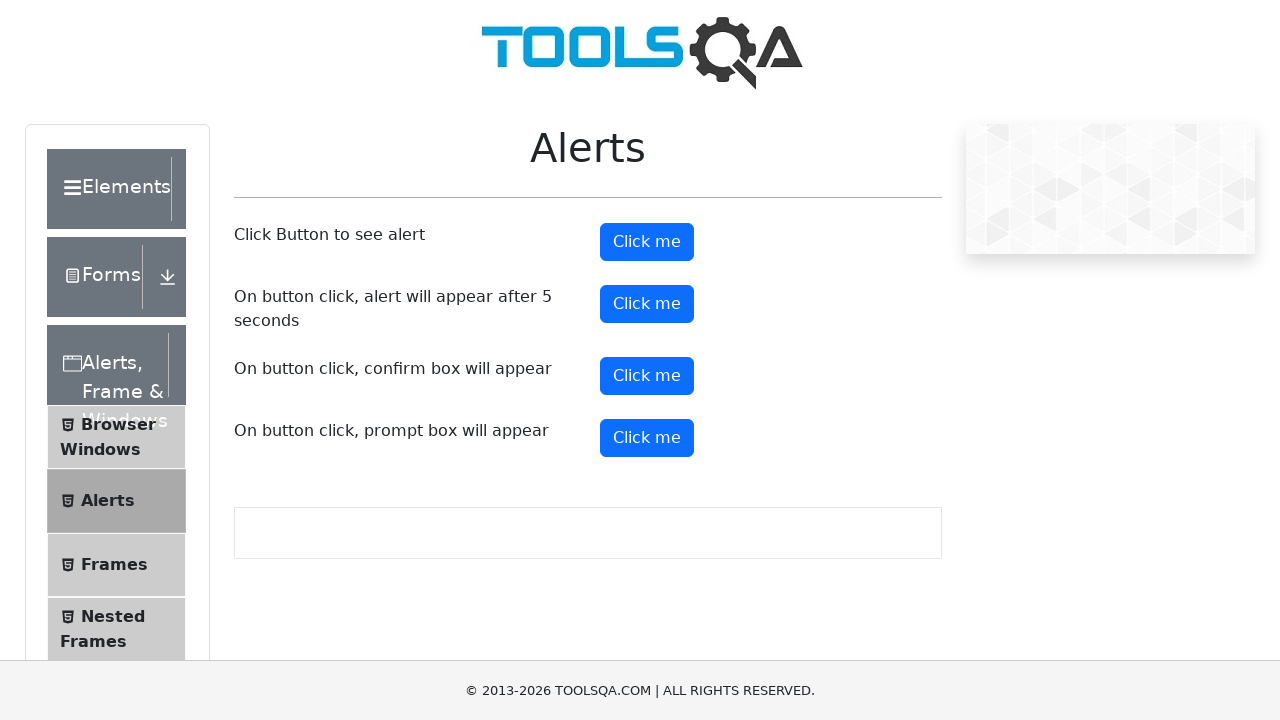

Set up dialog handler to accept all alerts
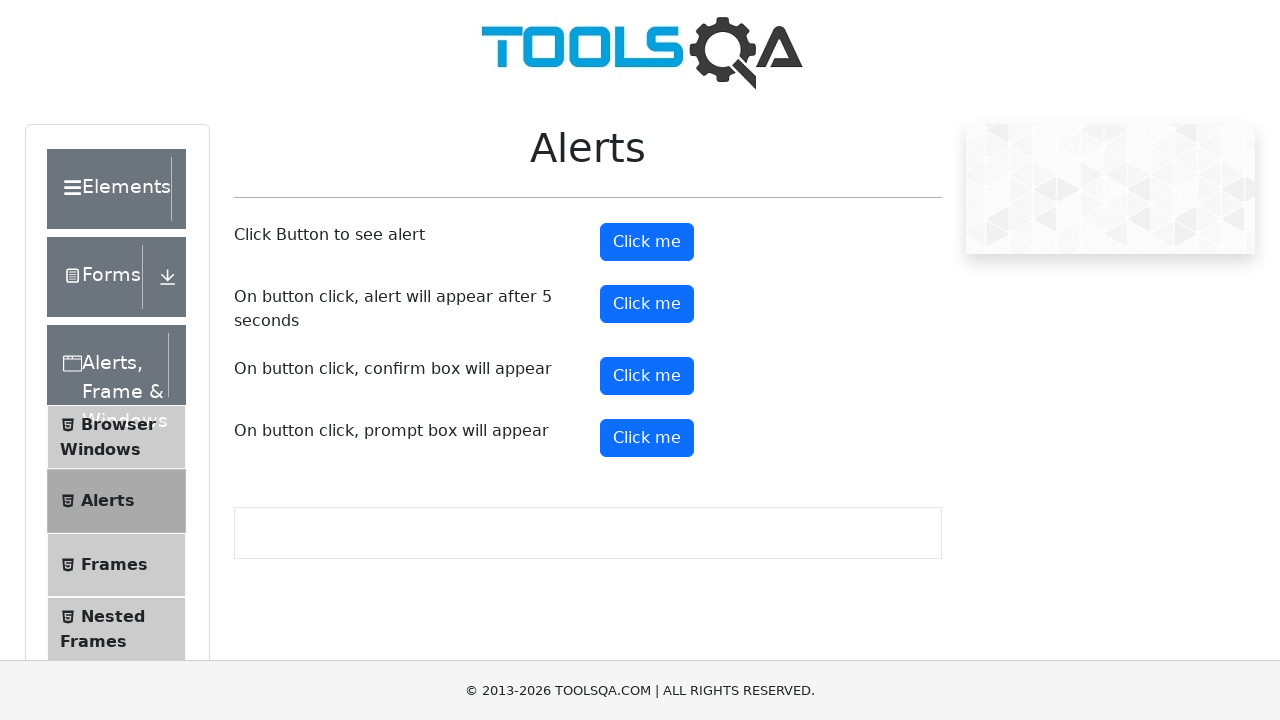

Located all alert buttons with 'Click me' text
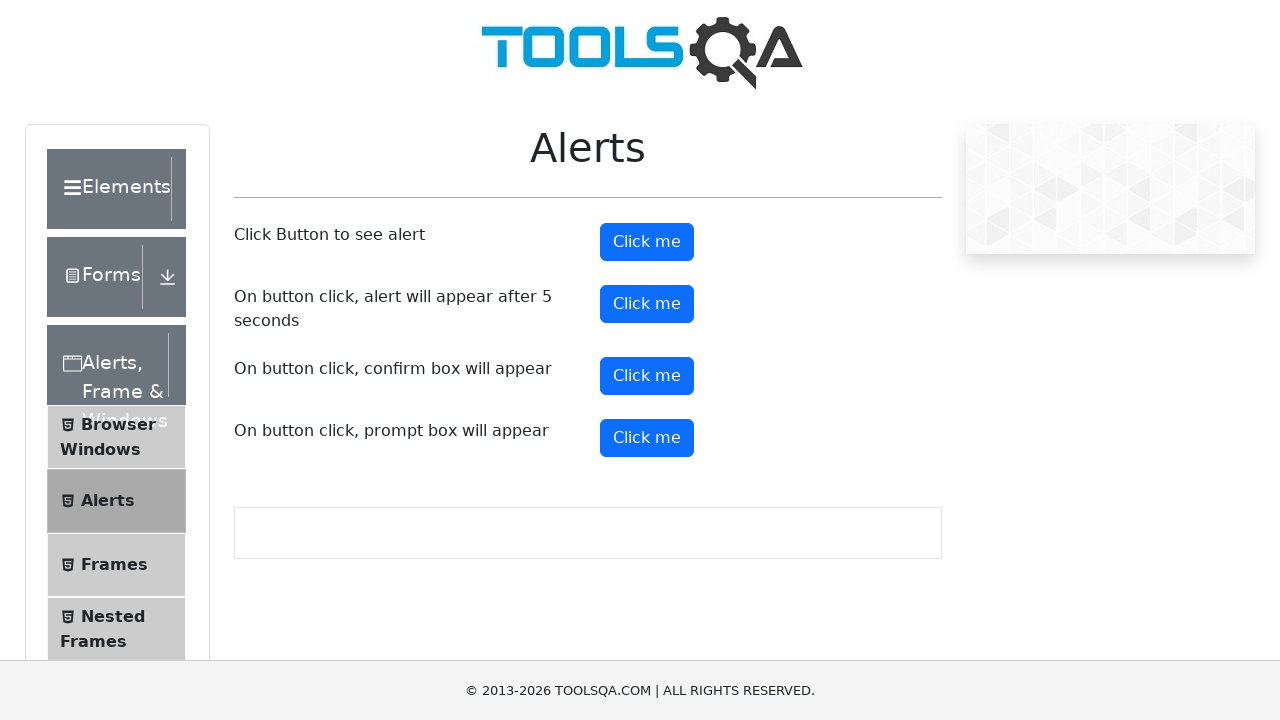

Clicked the first alert button at (647, 242) on xpath=//button[contains(text(), 'Click me')] >> nth=0
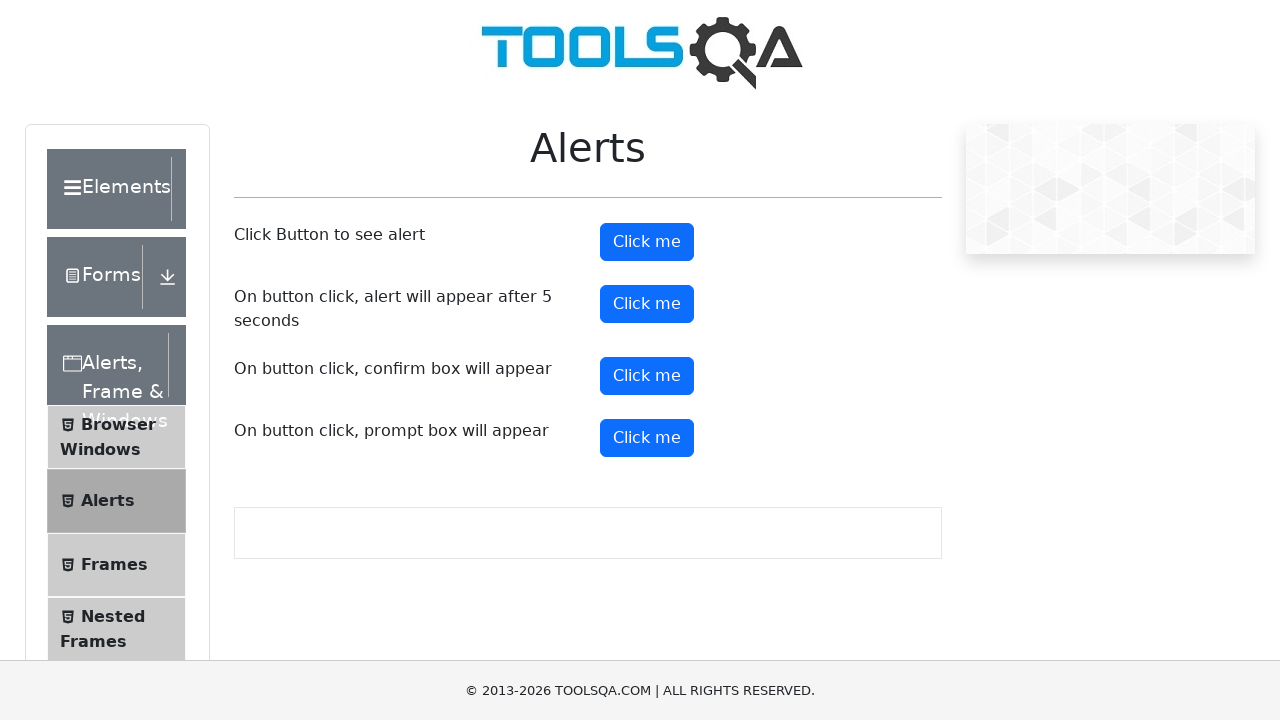

Waited for dialog interaction to complete
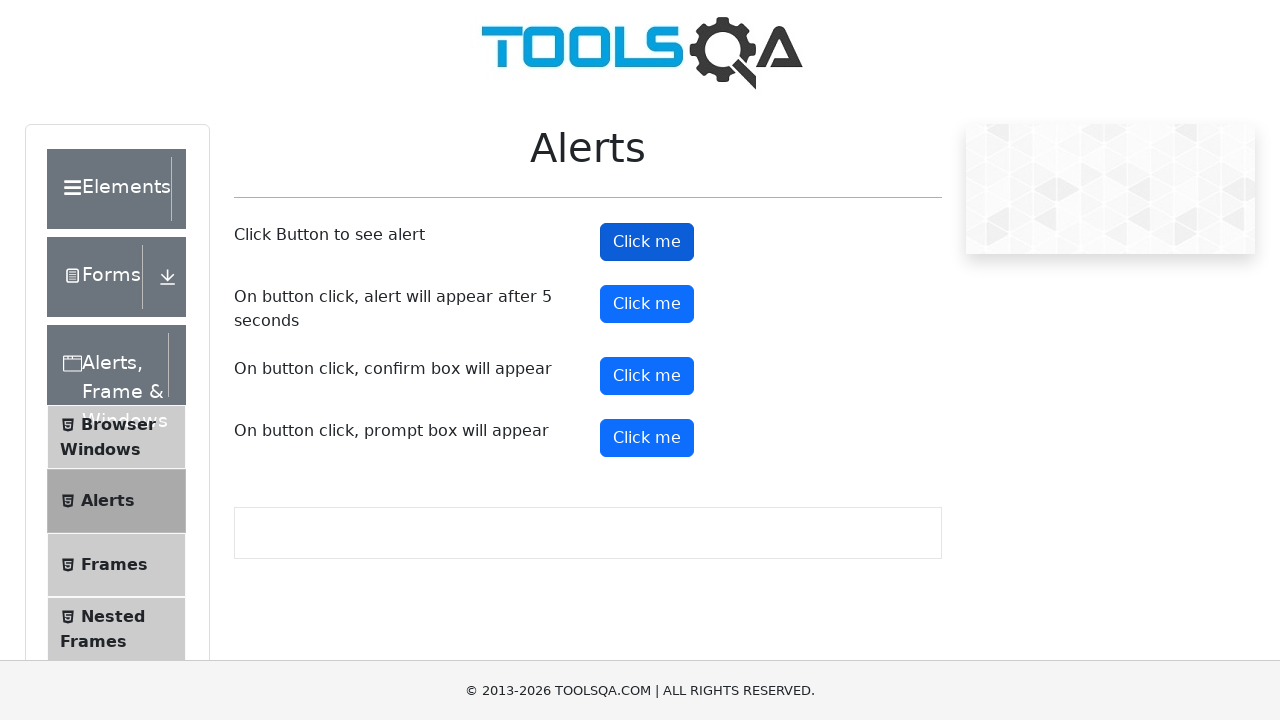

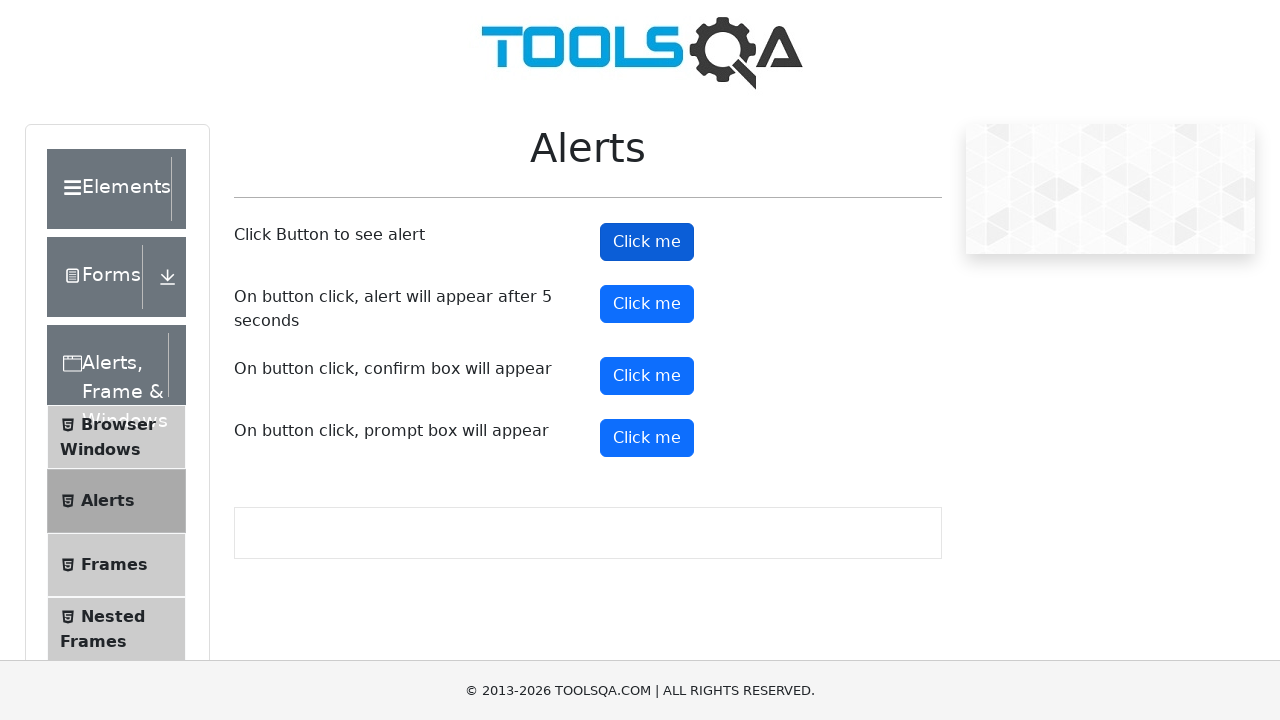